Tests browser window management methods by minimizing, maximizing, and setting fullscreen mode on the TechPro Education website

Starting URL: https://www.techproeducation.com/

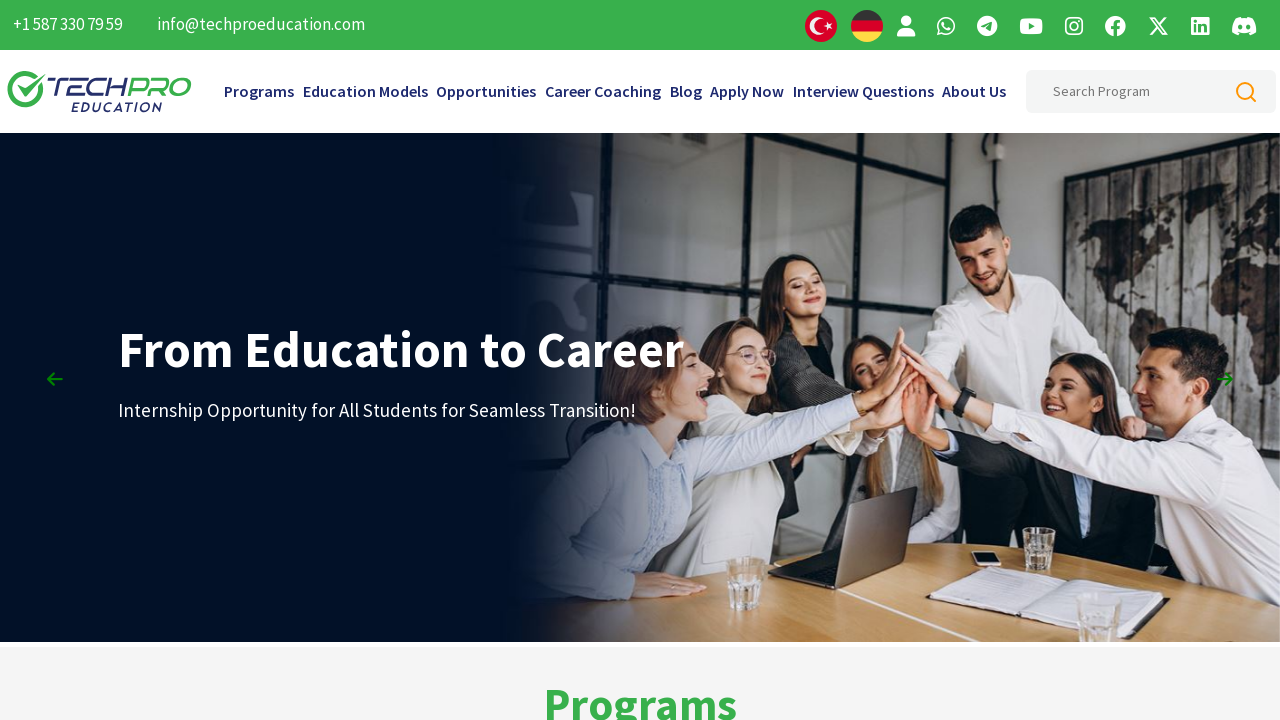

Retrieved initial window size
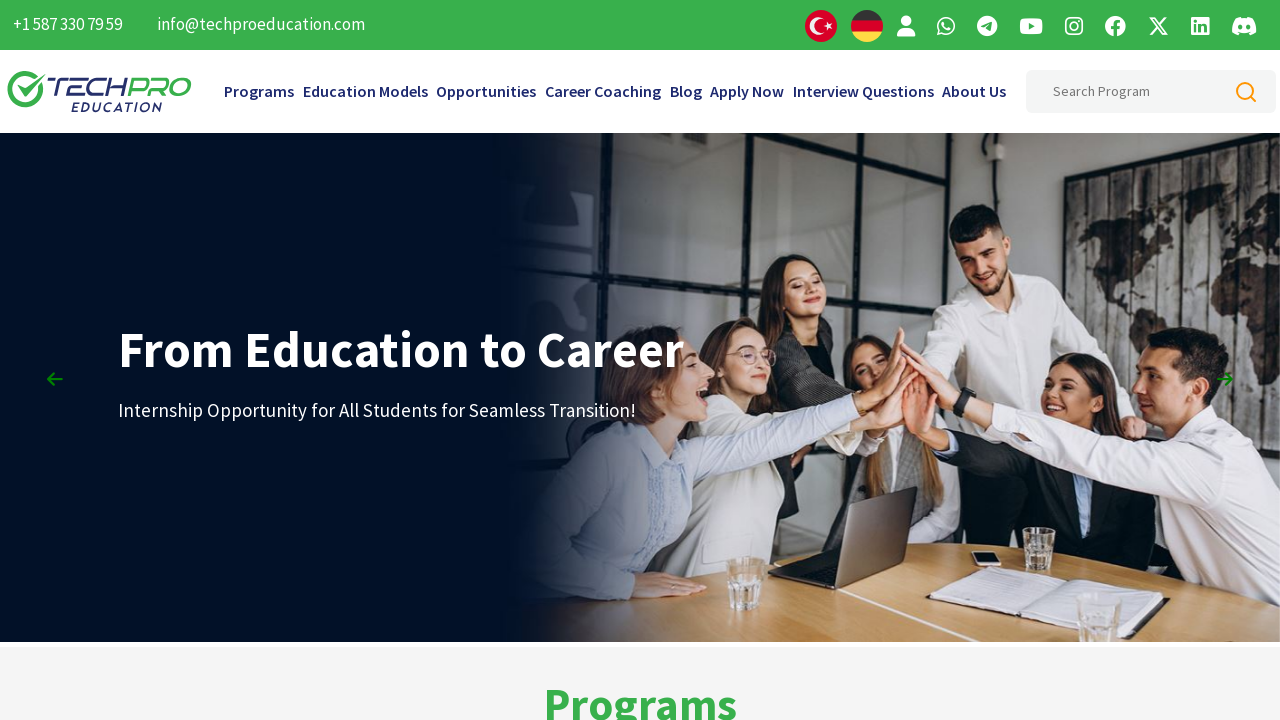

Minimized window by setting viewport to 100x100
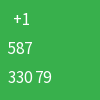

Waited 3 seconds in minimized state
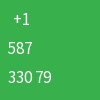

Maximized window by setting viewport to 1920x1080
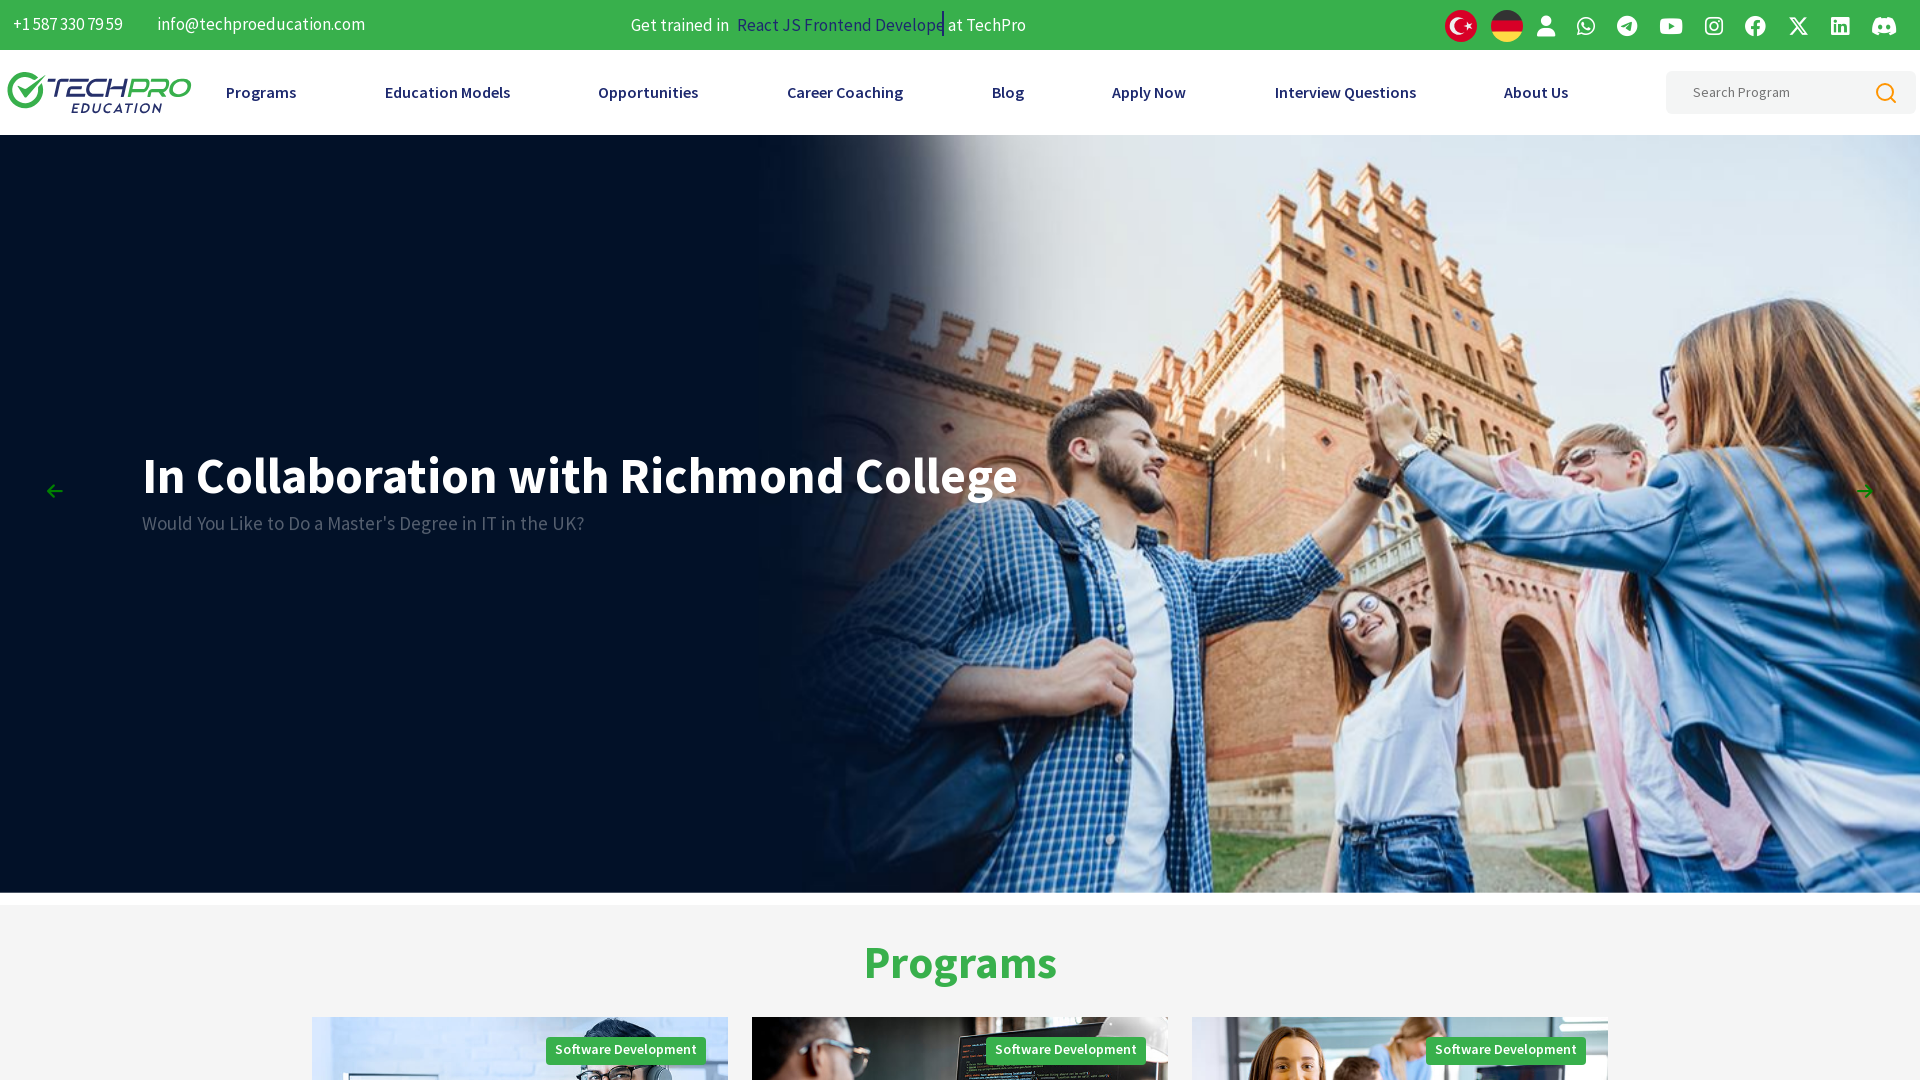

Retrieved and printed maximized window dimensions
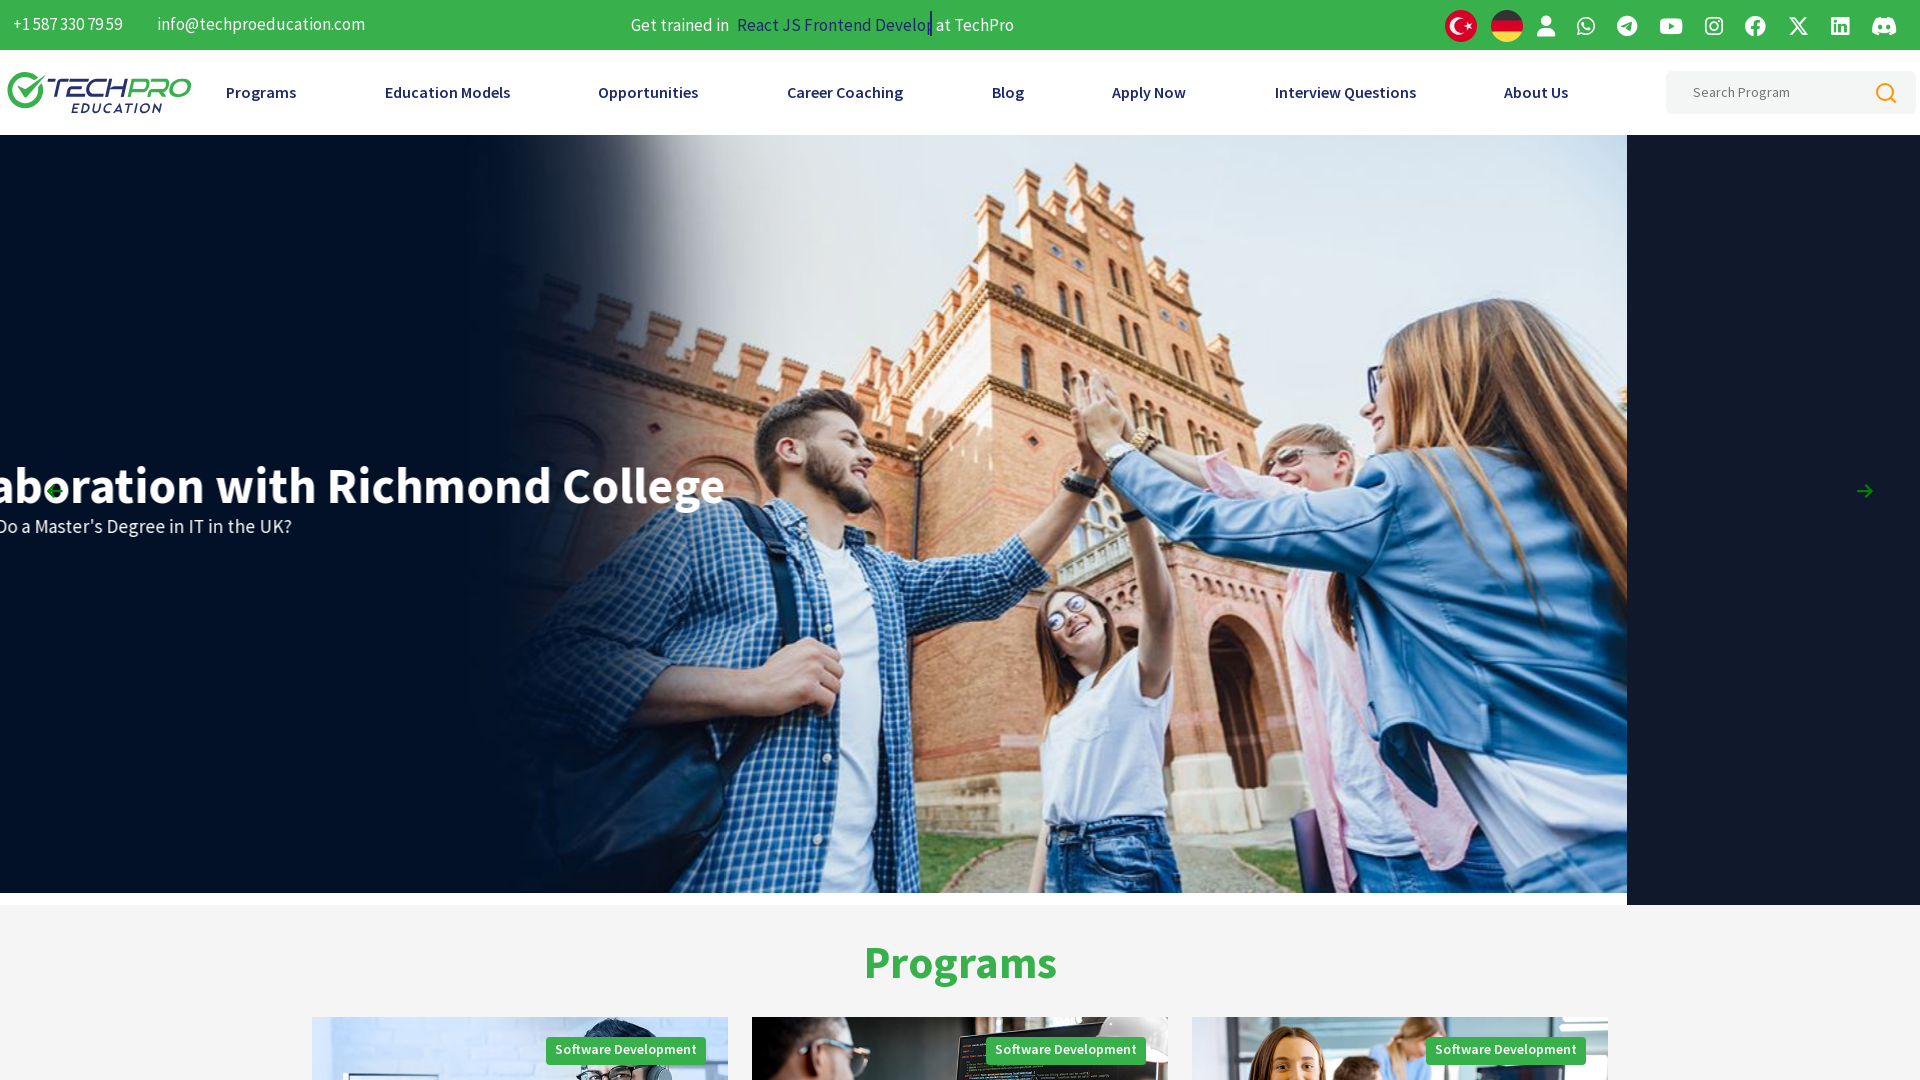

Set fullscreen mode with viewport 1920x1080
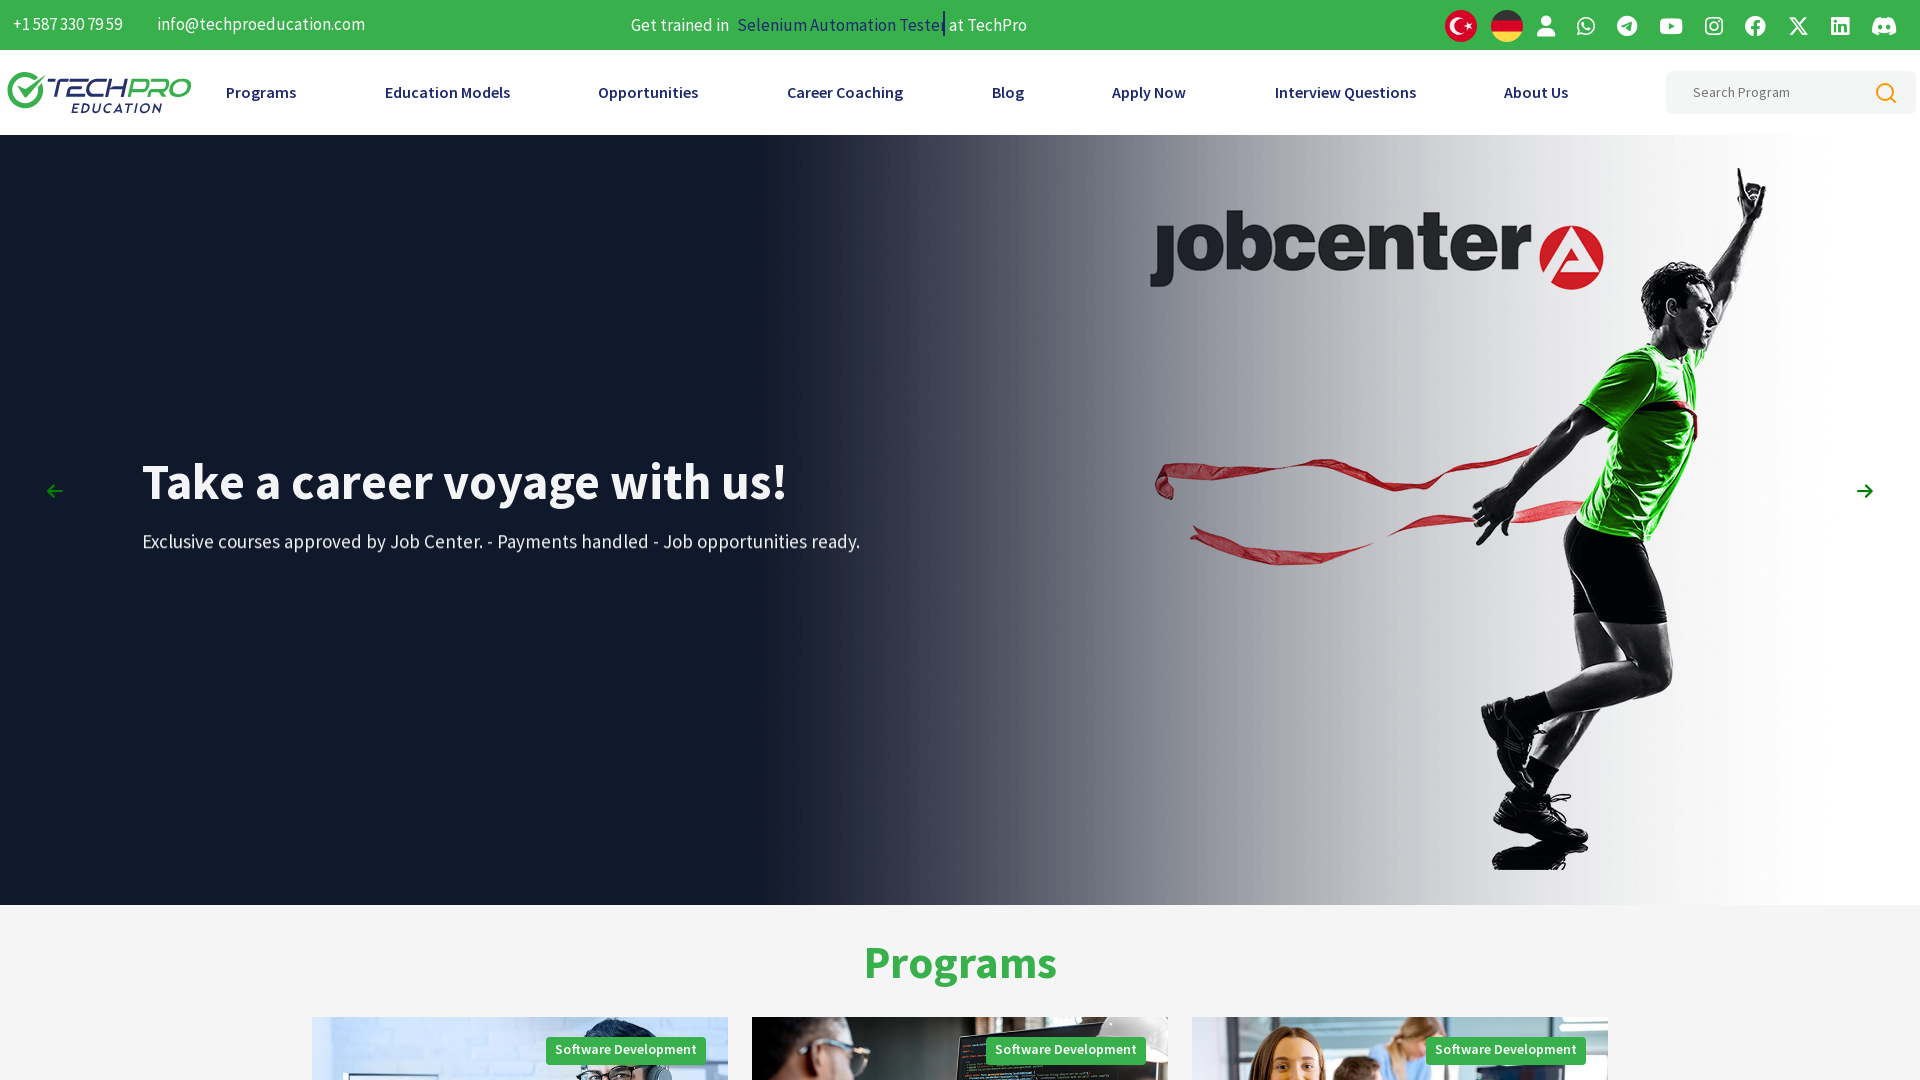

Retrieved and printed fullscreen window dimensions
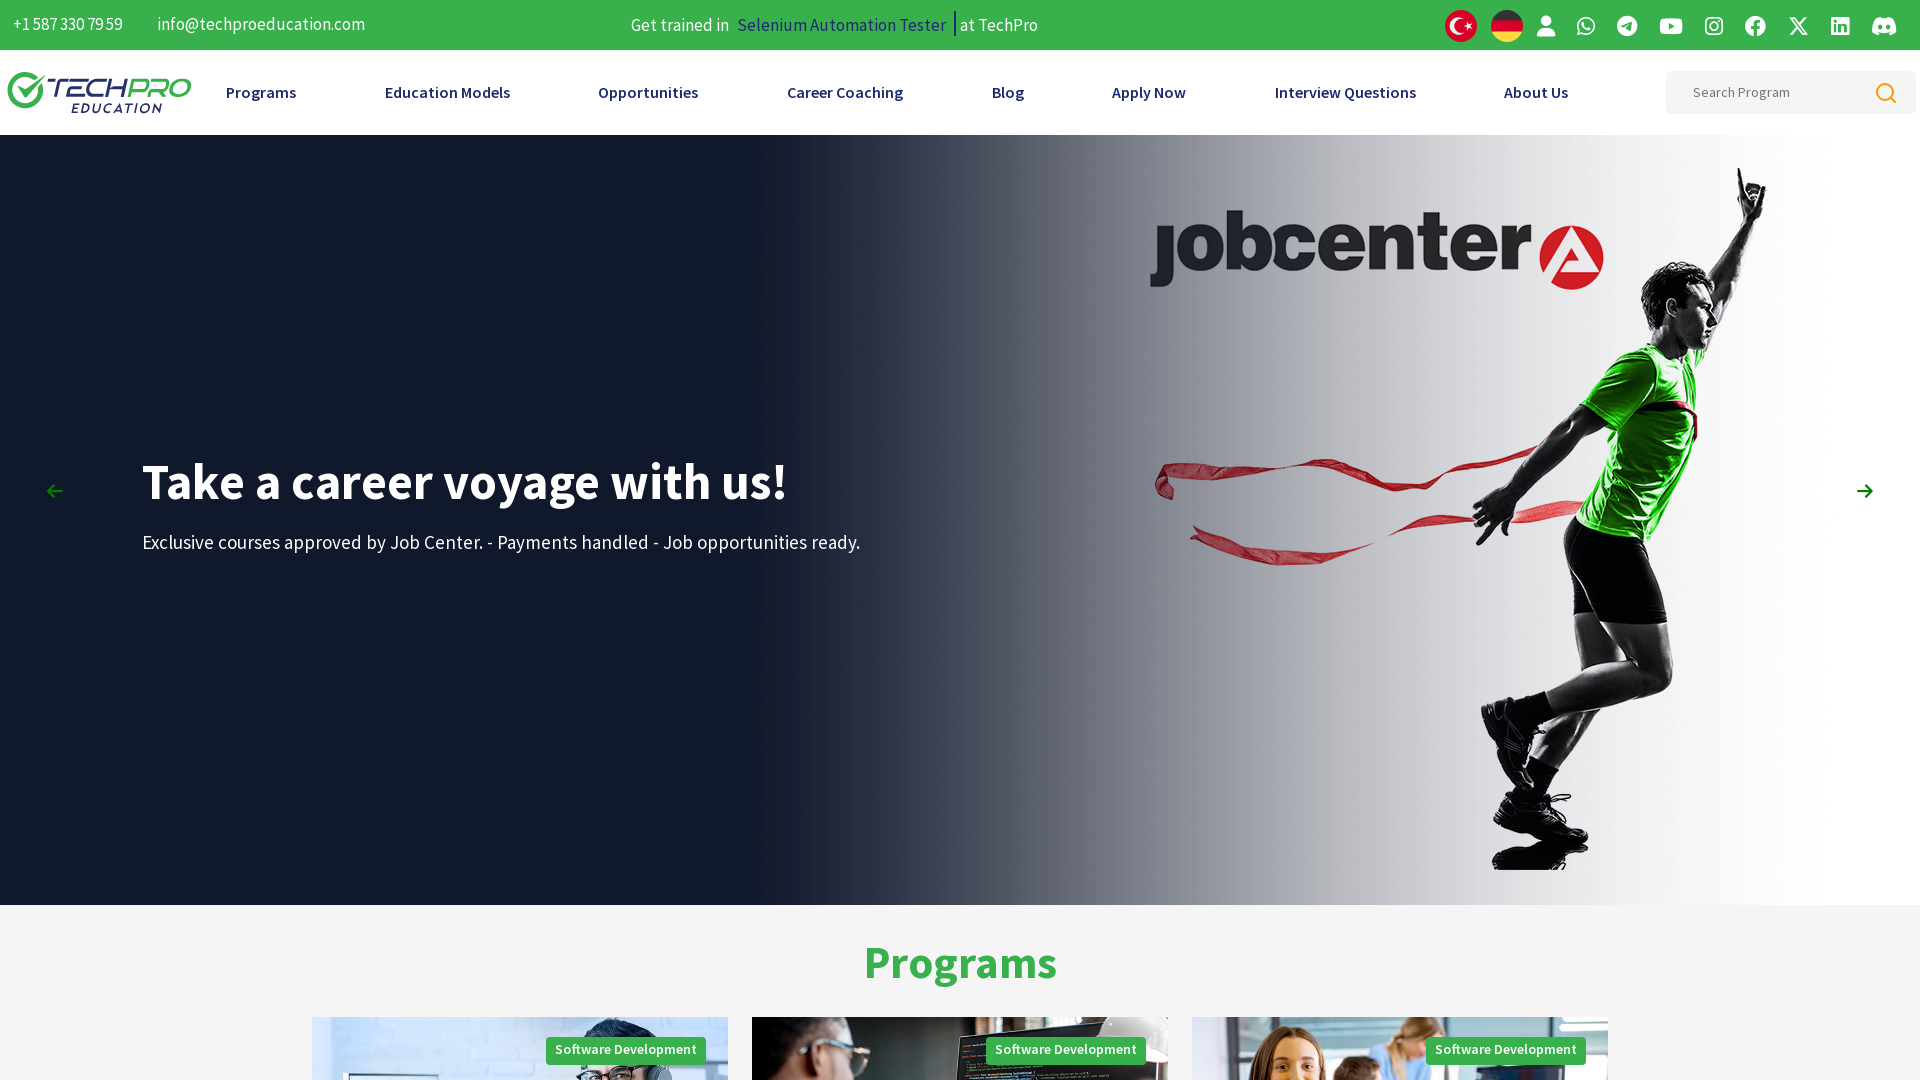

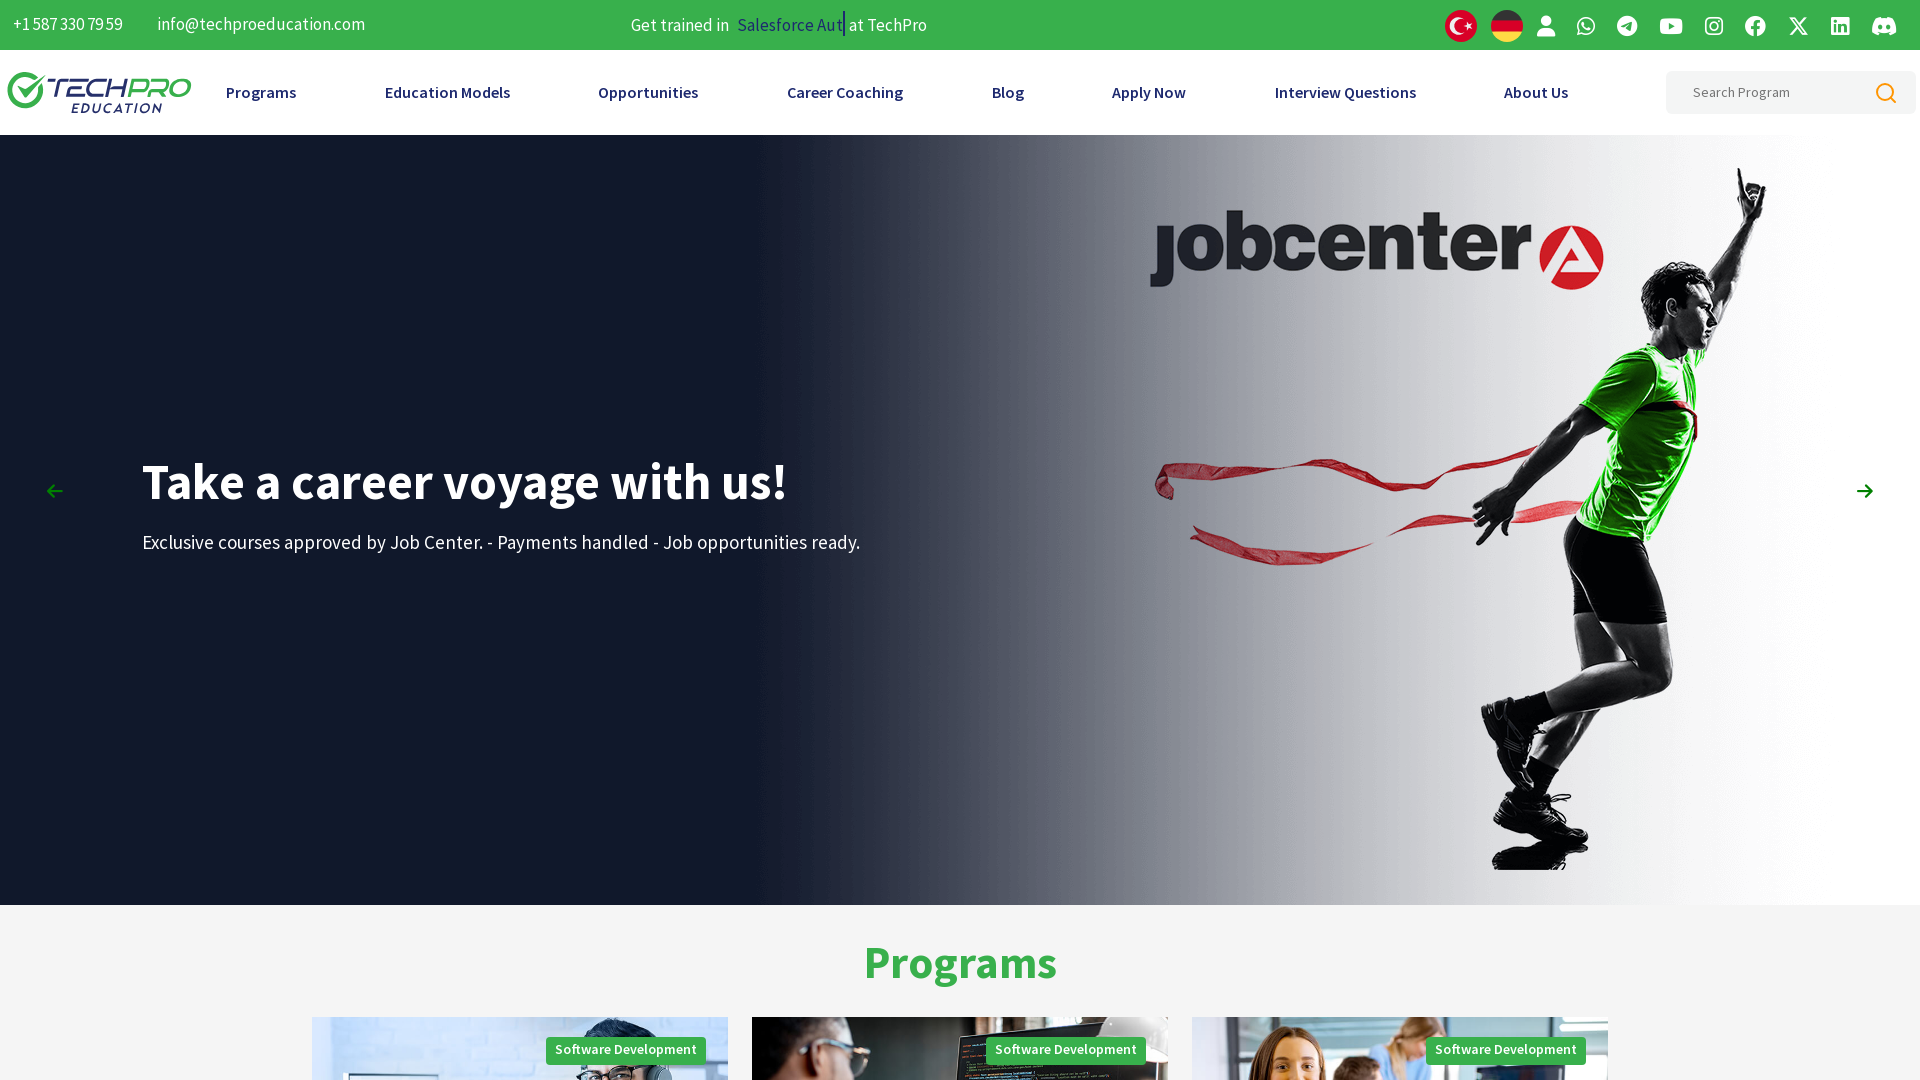